Tests checkbox interactions by navigating to checkboxes page and toggling checkbox states

Starting URL: http://the-internet.herokuapp.com

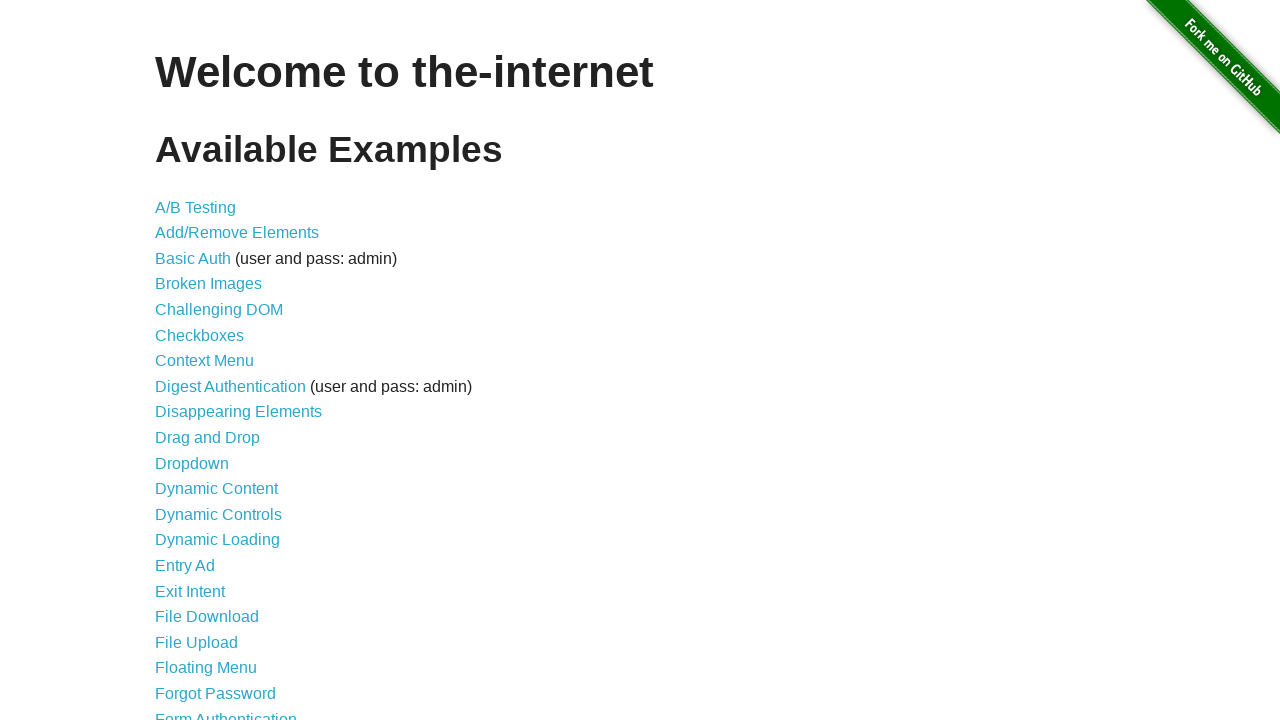

Clicked on Checkboxes link to navigate to checkboxes page at (200, 335) on text=Checkboxes
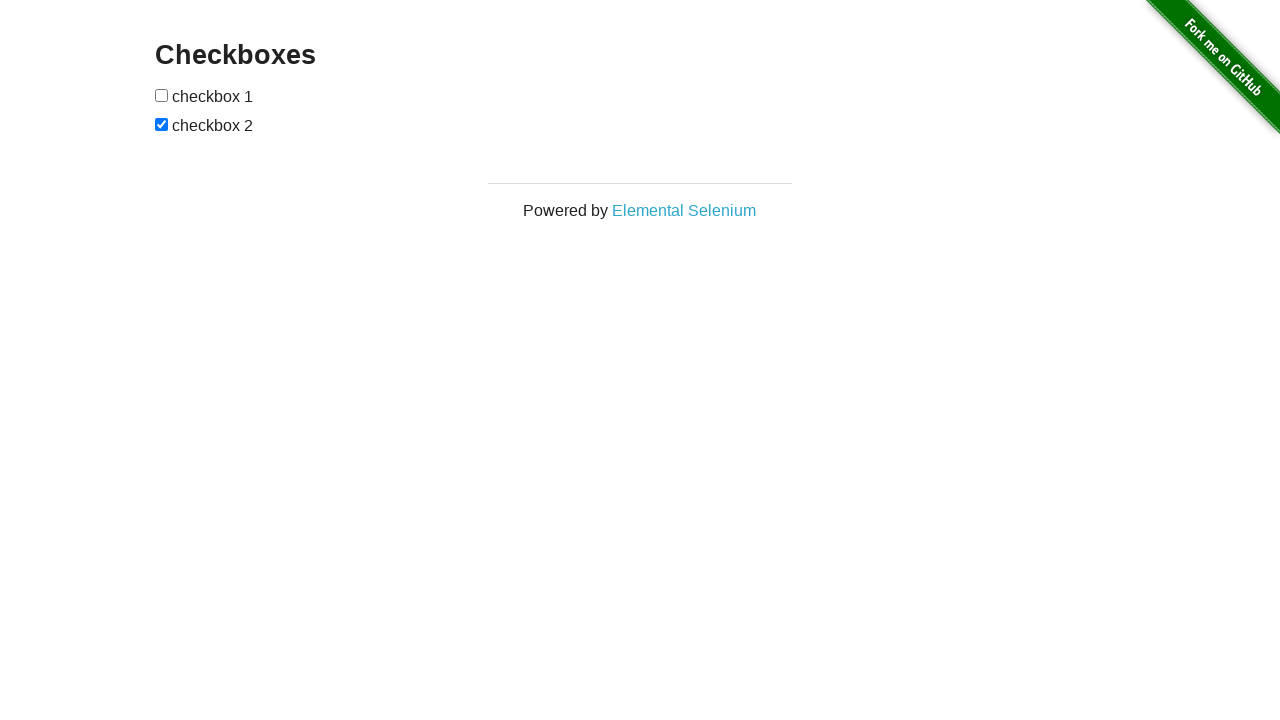

Waited for checkboxes form to load
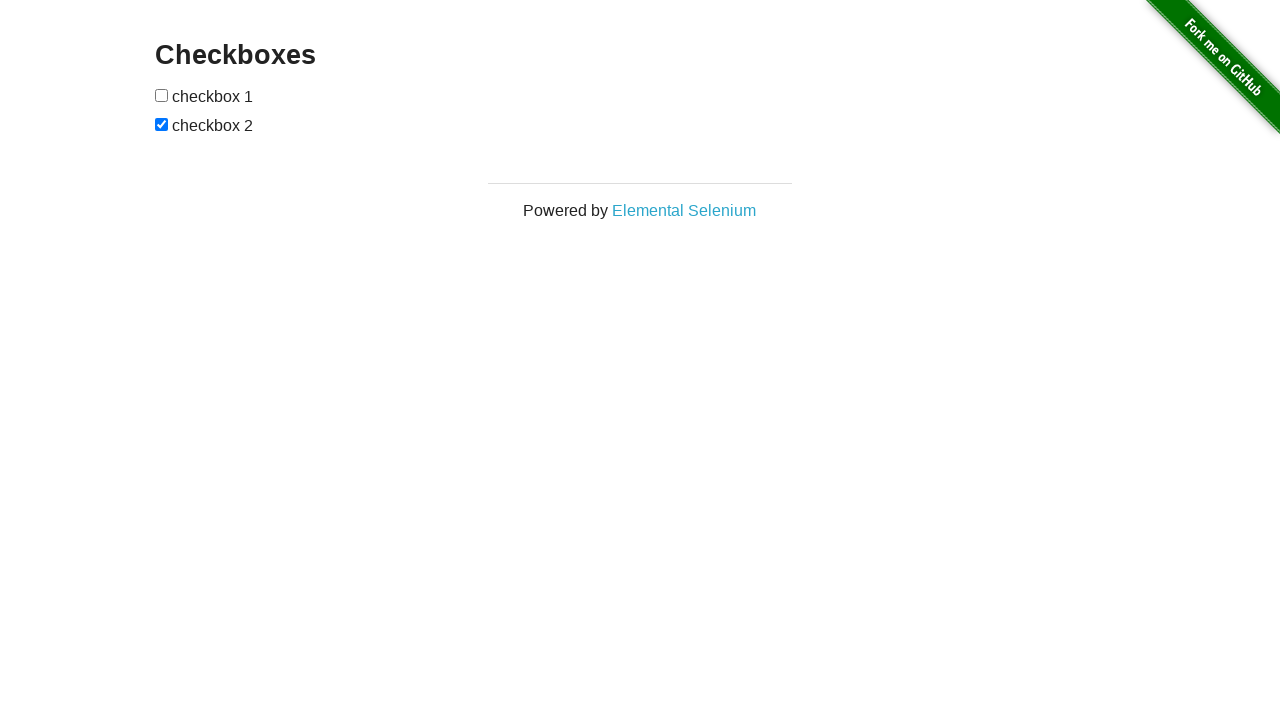

Second checkbox was already checked, no action taken
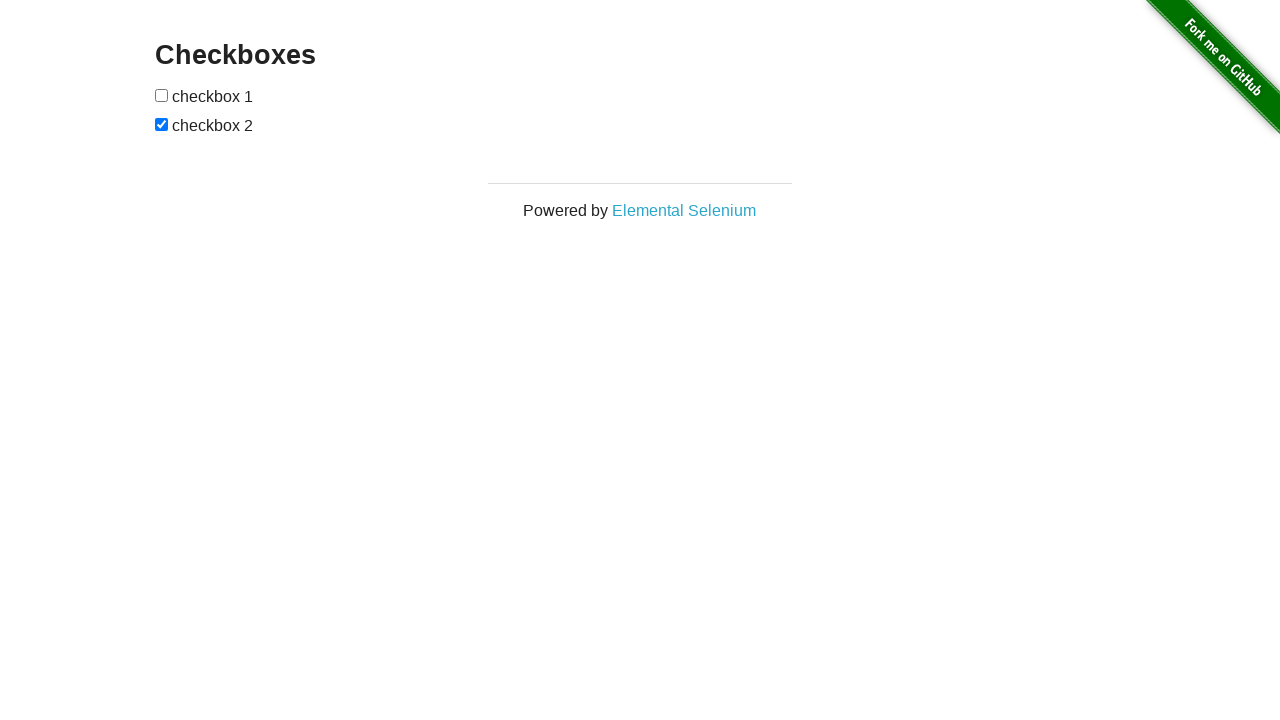

Checked first checkbox as it was unchecked at (162, 95) on xpath=//form/input[1]
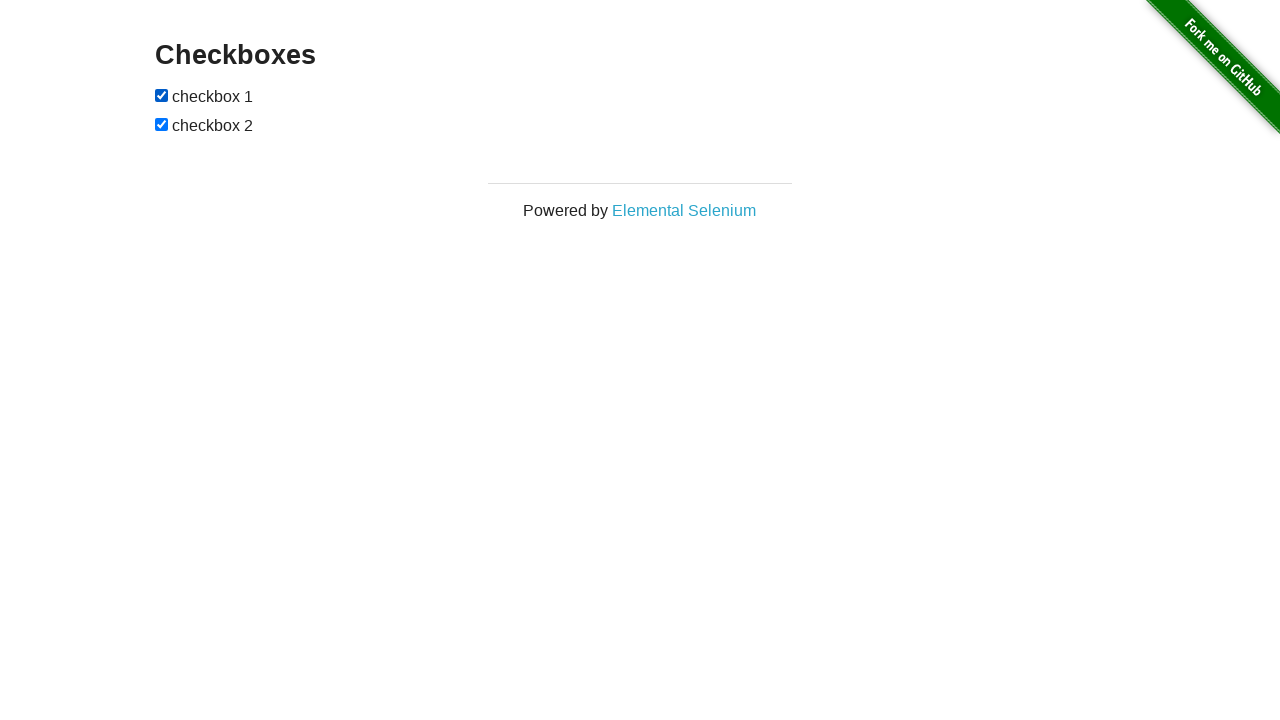

Unchecked second checkbox as it was checked at (162, 124) on xpath=//form/input[2]
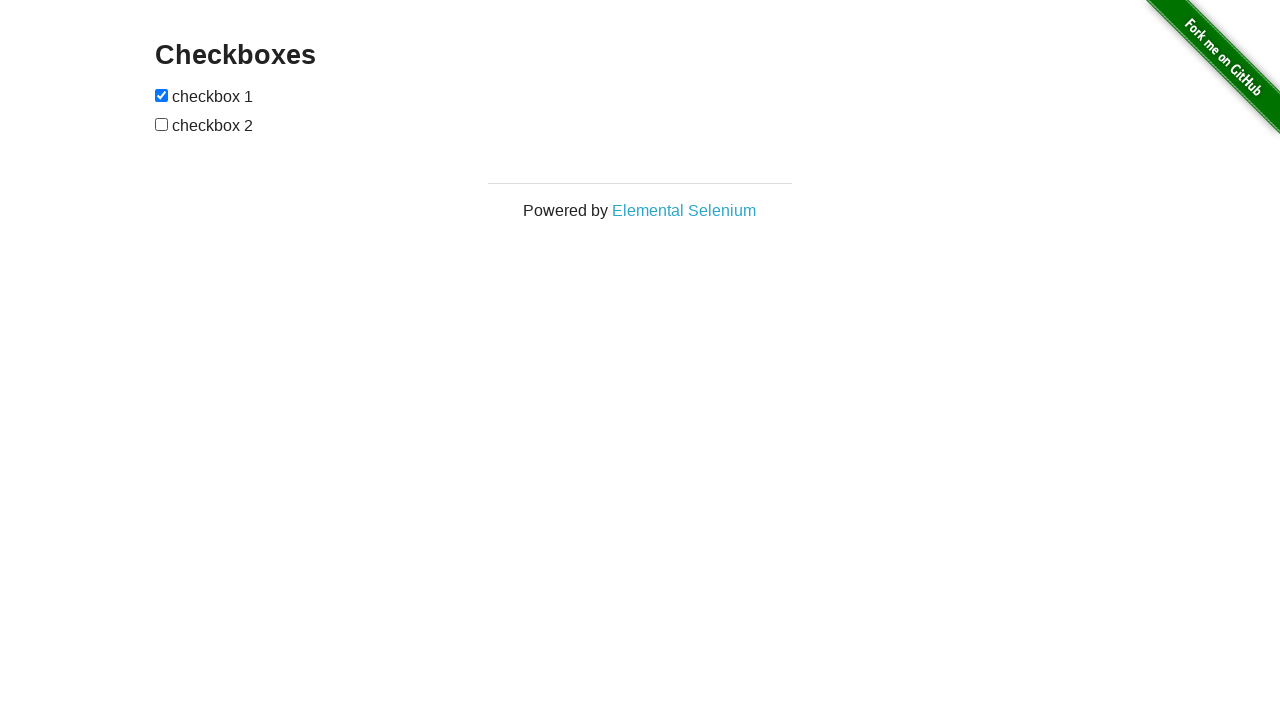

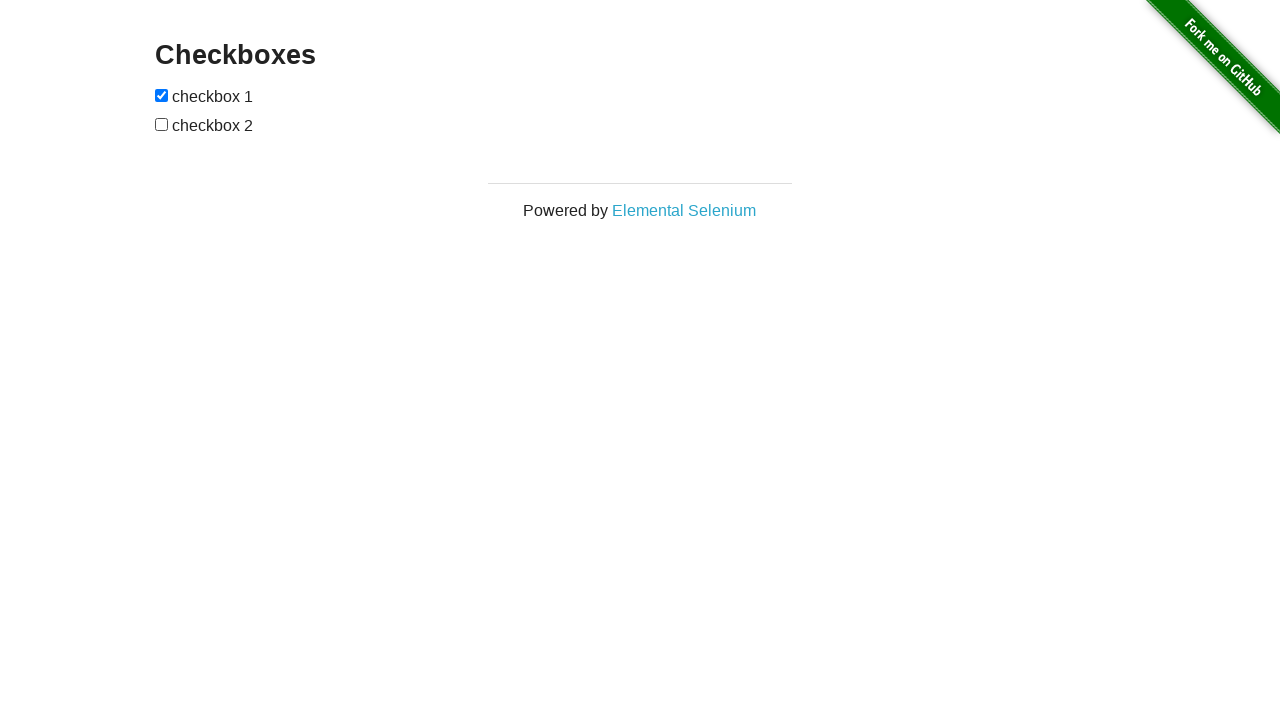